Tests filtering products by the JavaScript category by clicking the category link

Starting URL: https://practice.automationtesting.in/shop/

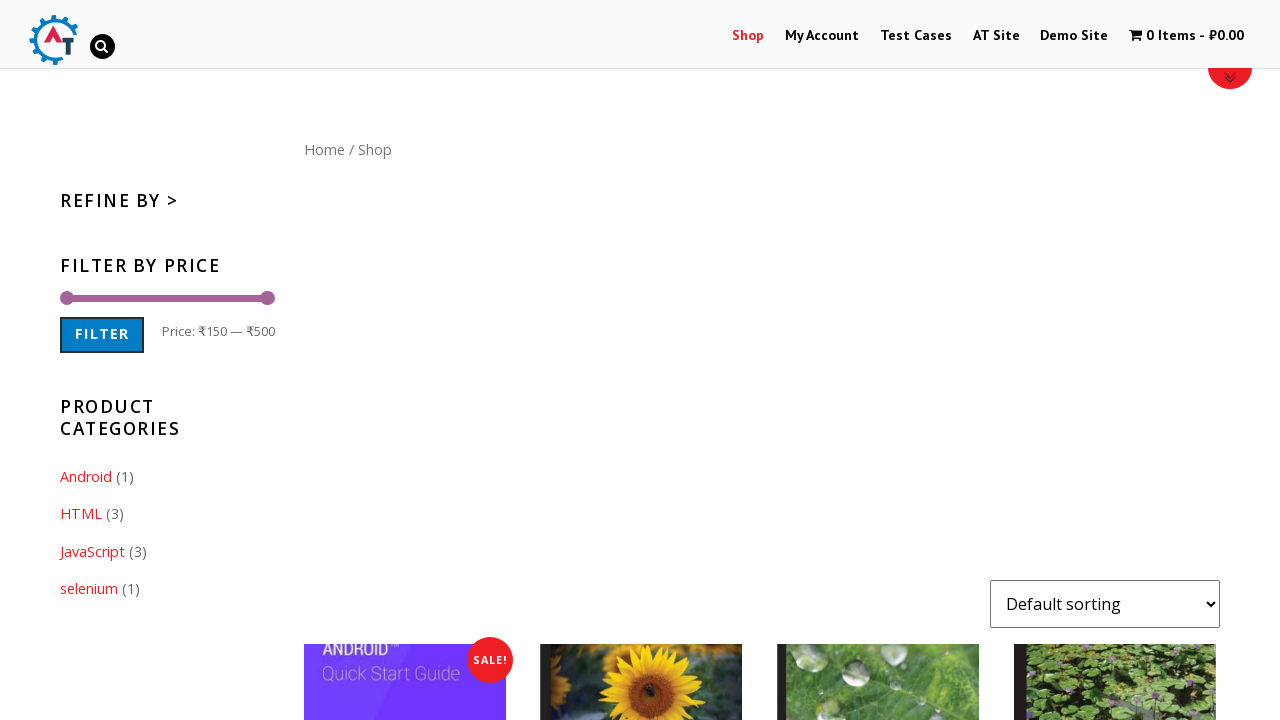

Located JavaScript category link element
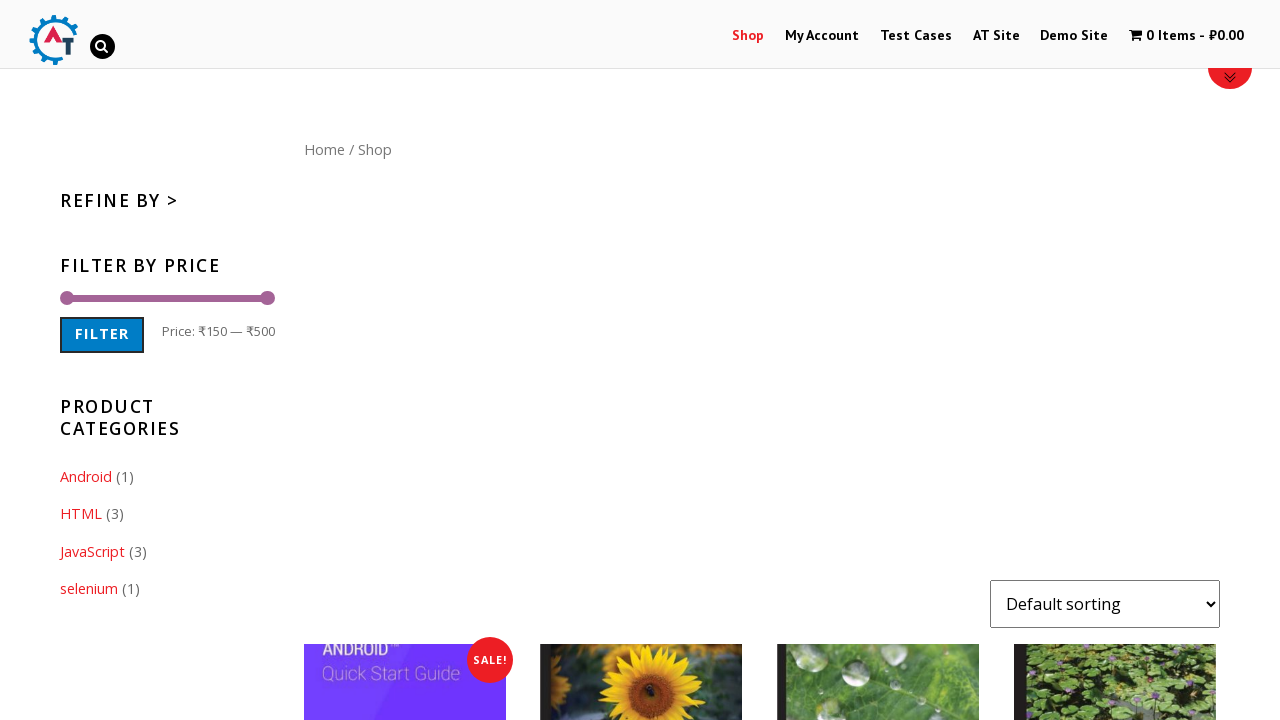

Verified JavaScript category link text content
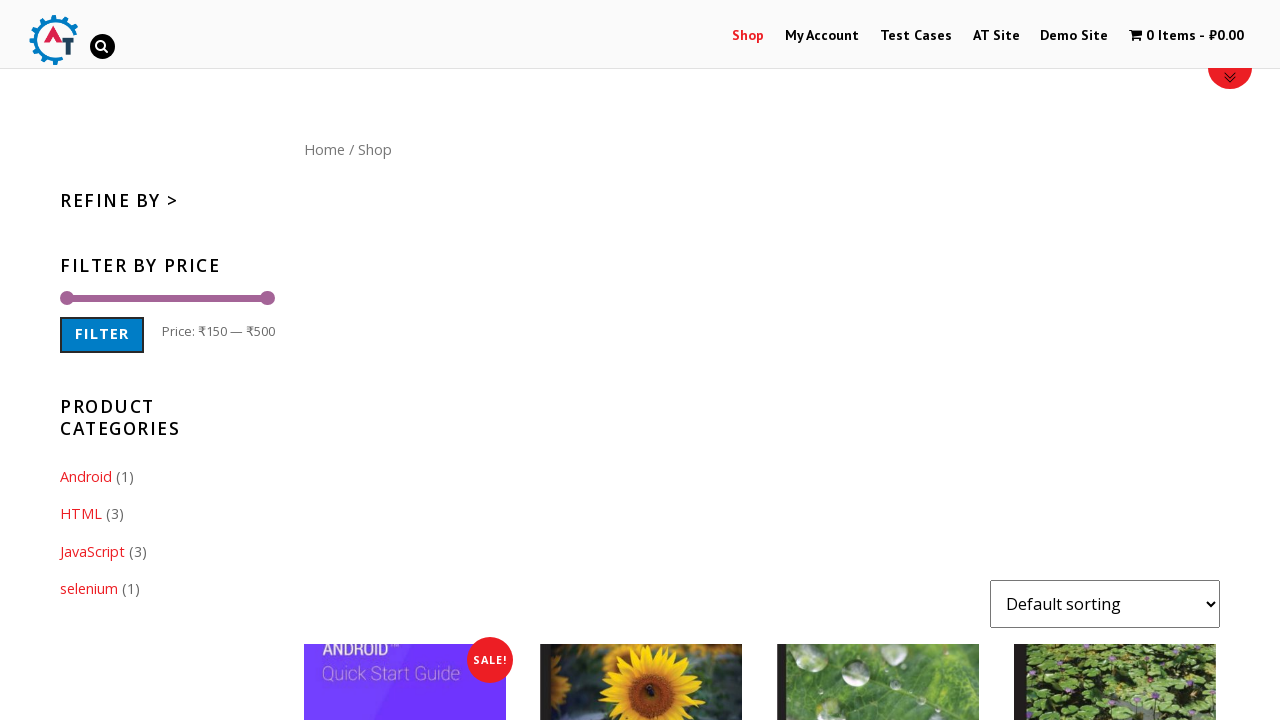

Clicked on JavaScript category link at (92, 551) on .cat-item-21 > a
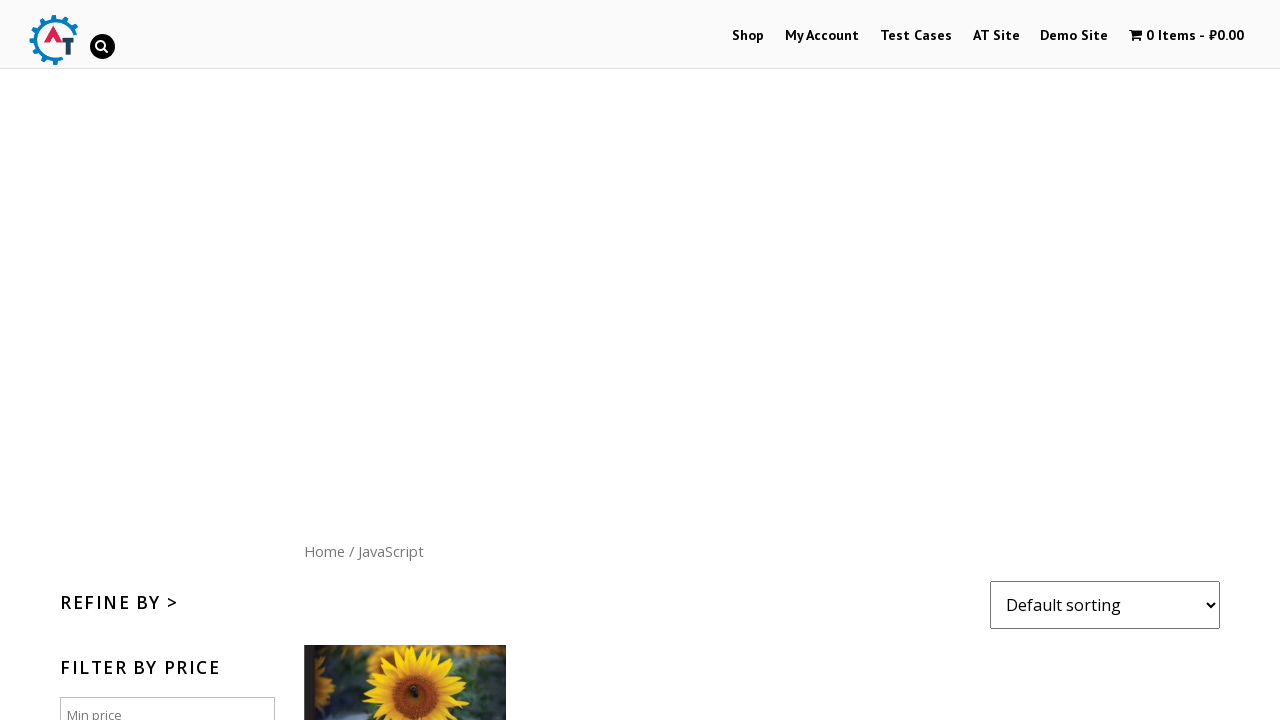

Waited for products to load in masonry layout
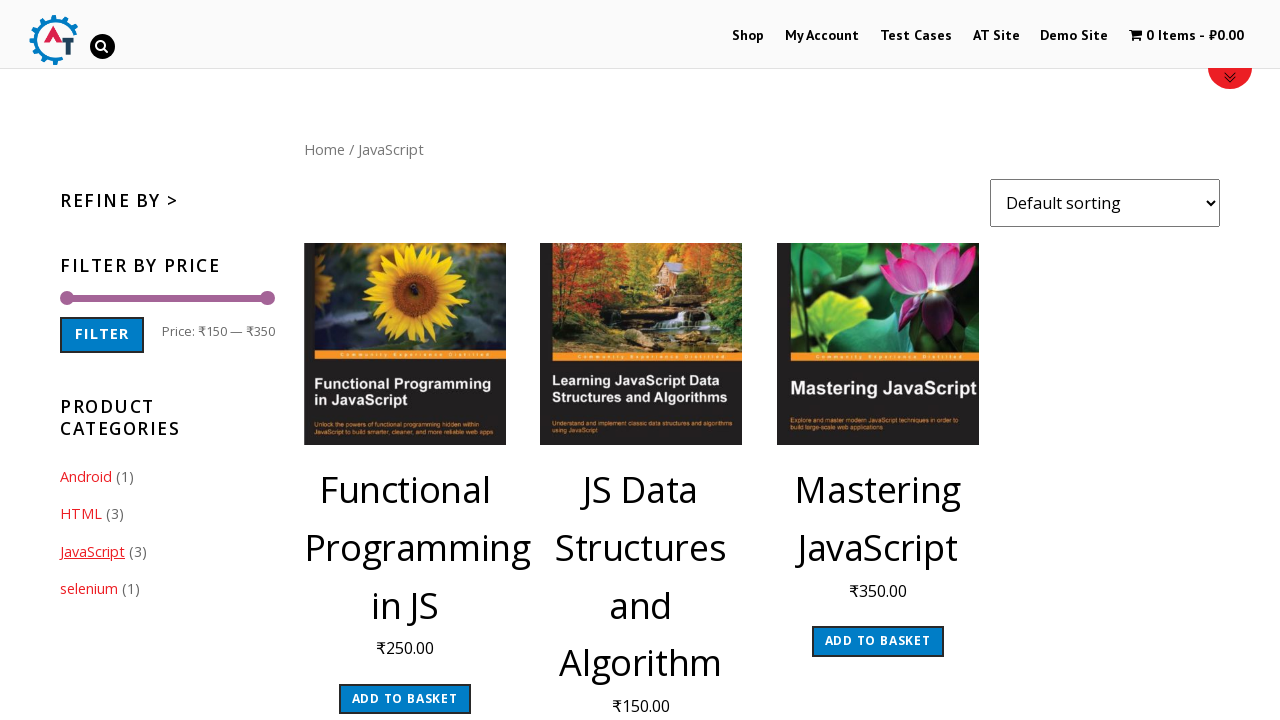

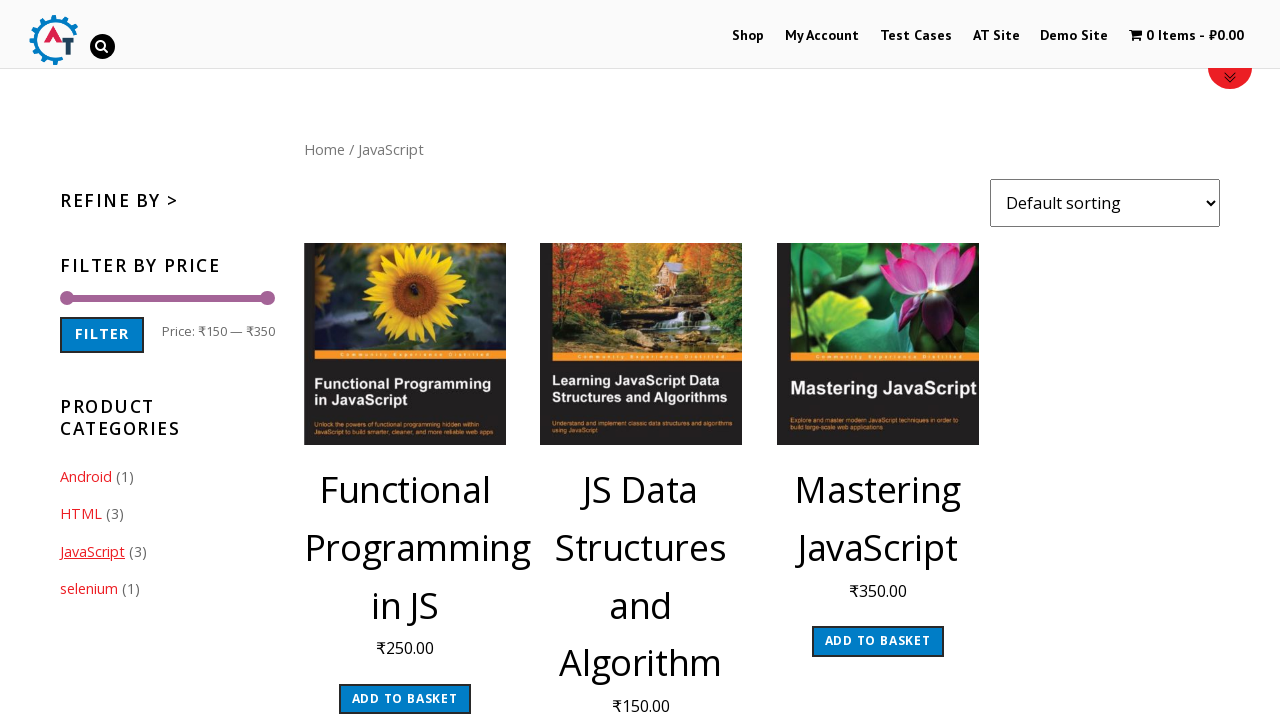